Tests that the text input field is cleared after adding a todo item.

Starting URL: https://demo.playwright.dev/todomvc

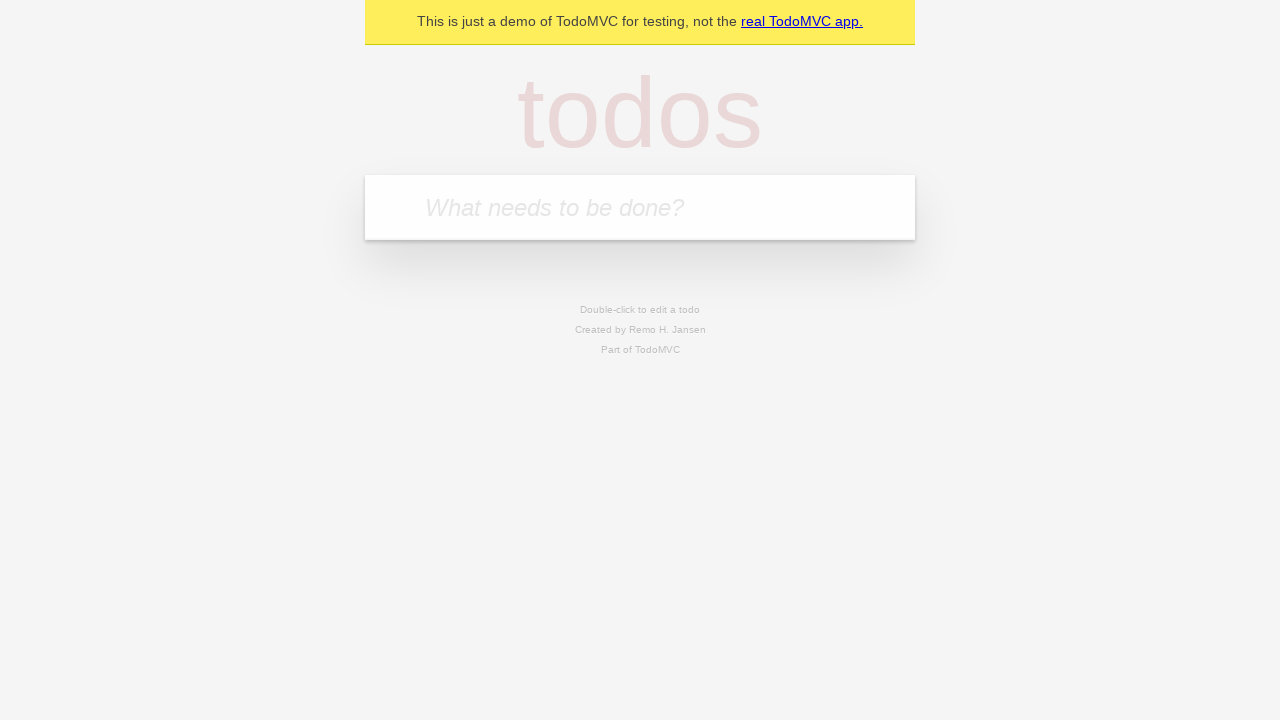

Filled todo input field with 'buy some cheese' on internal:attr=[placeholder="What needs to be done?"i]
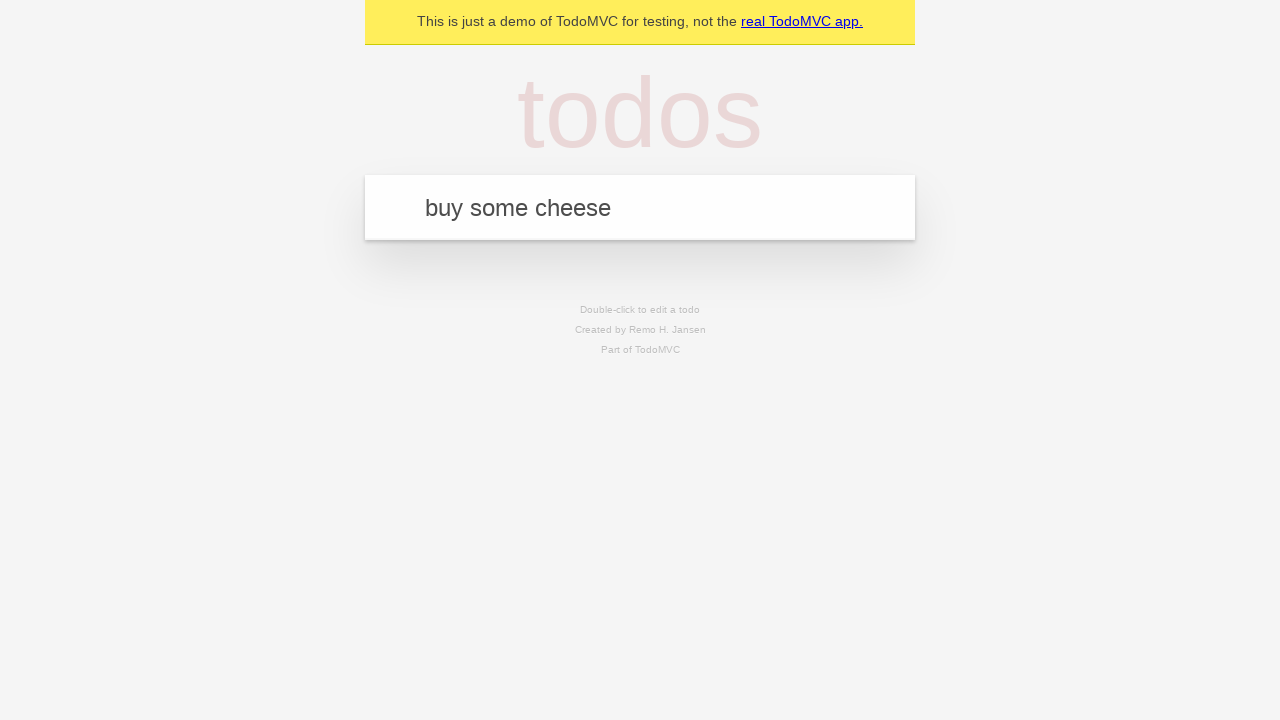

Pressed Enter to add todo item on internal:attr=[placeholder="What needs to be done?"i]
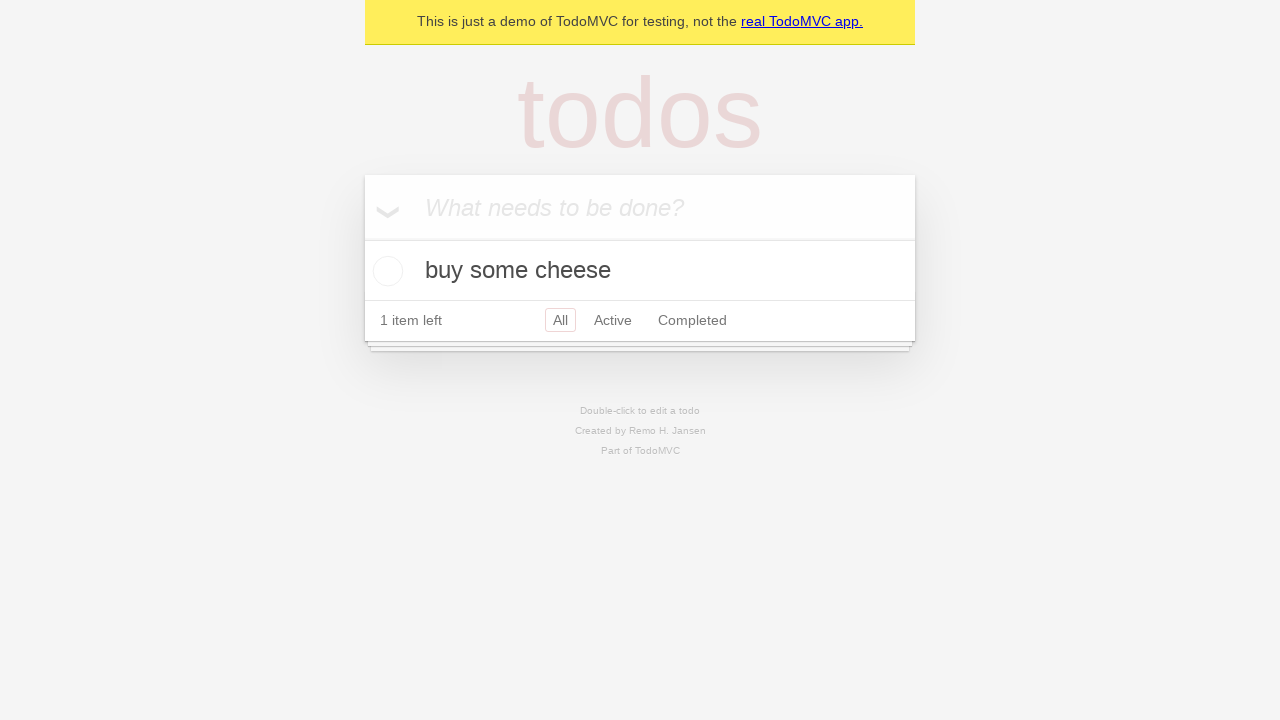

Todo item appeared in the list
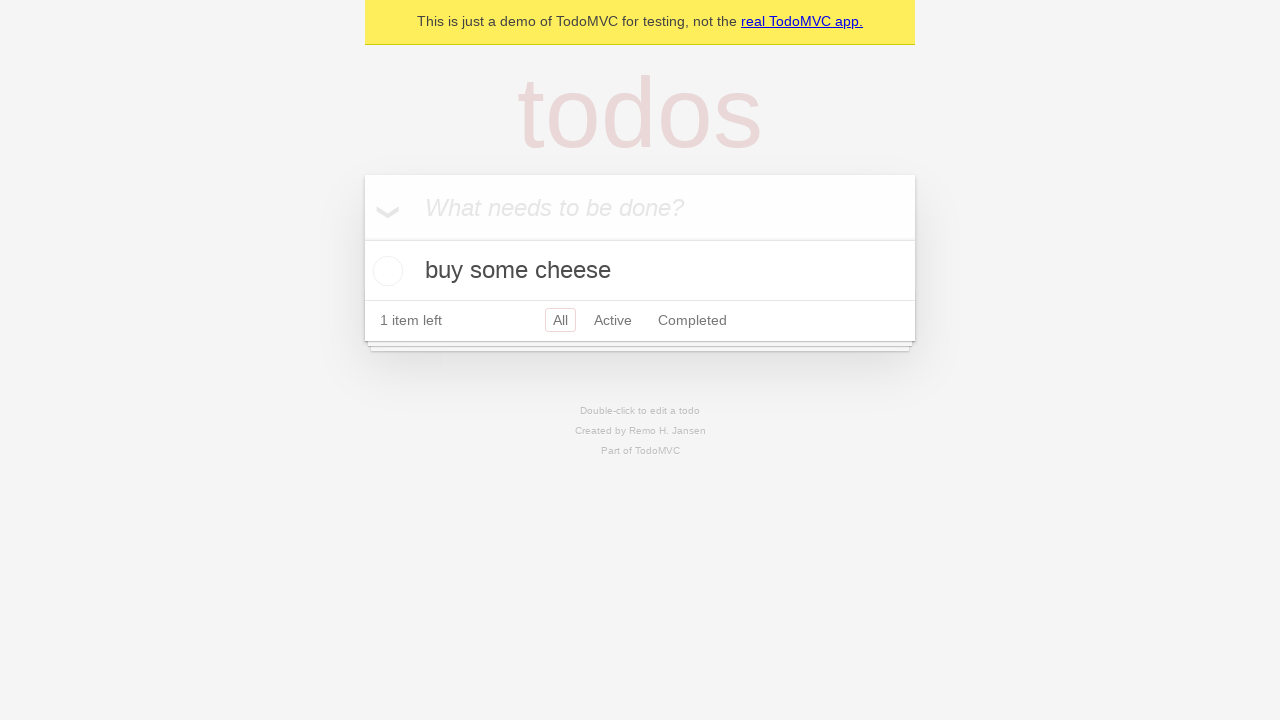

Verified that text input field is empty after adding item
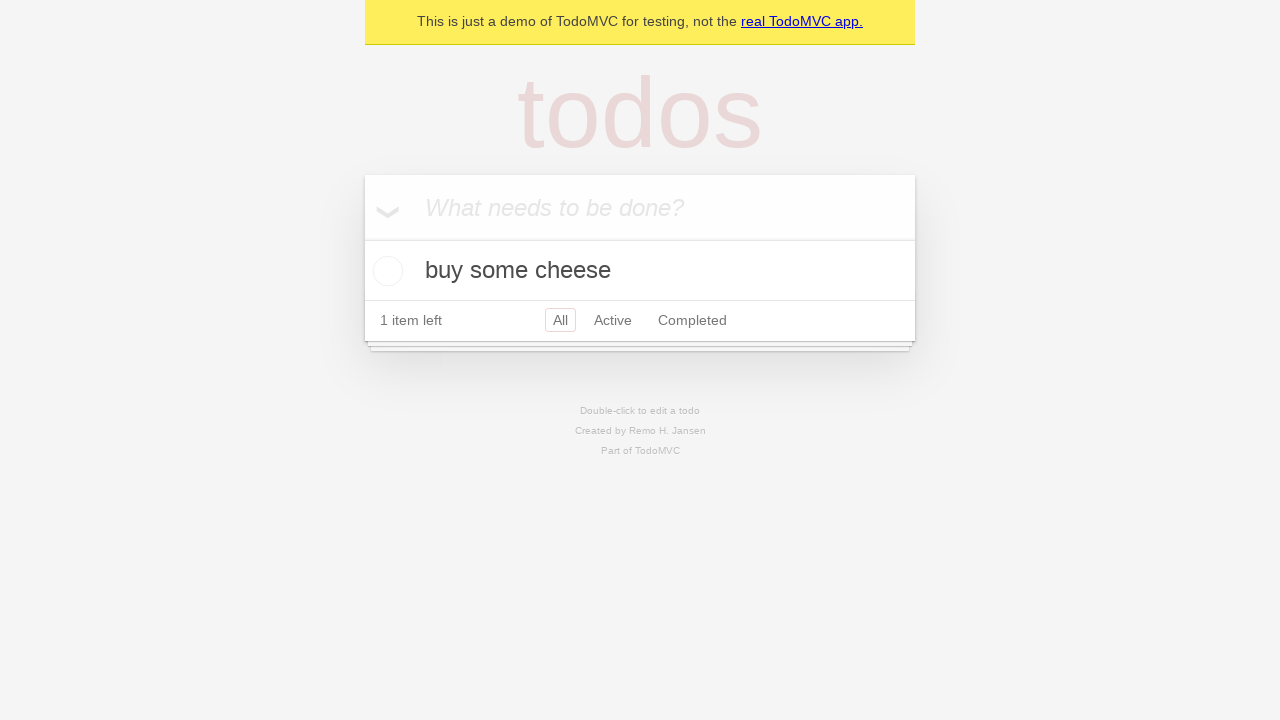

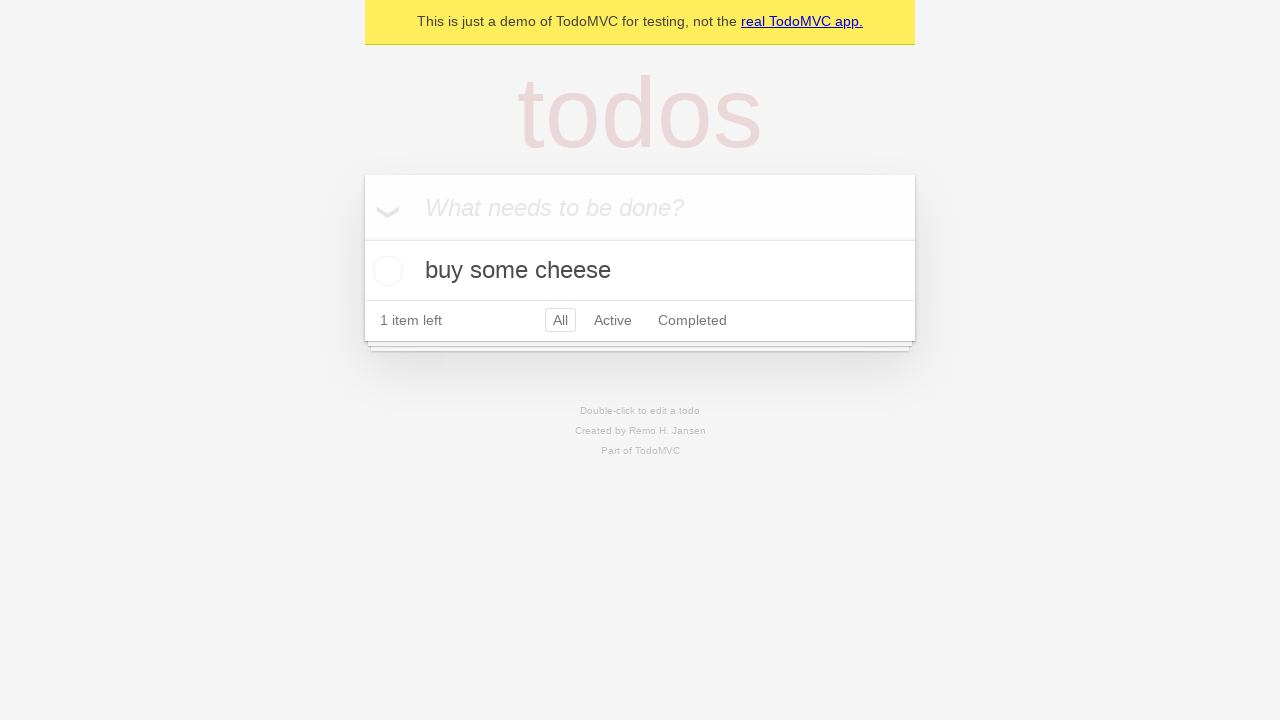